Tests Python.org search functionality by entering "pycon" in the search box and submitting the search

Starting URL: http://www.python.org

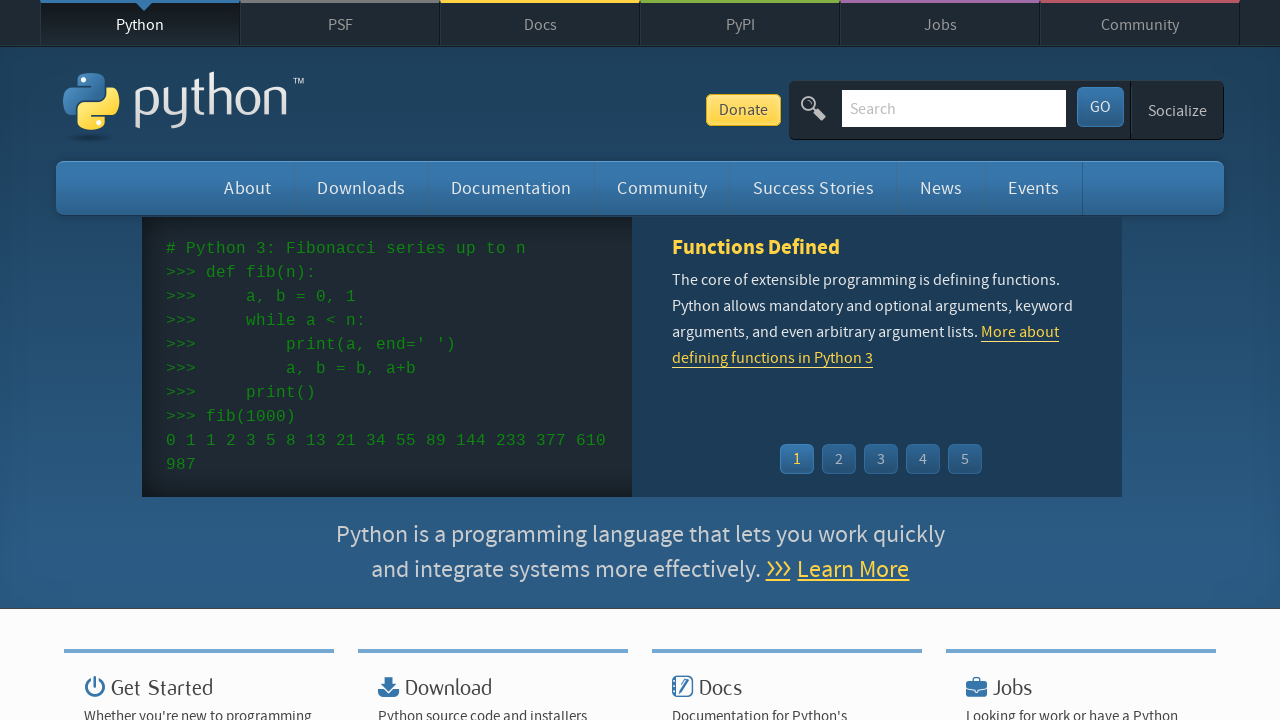

Found and cleared the search input field on input[name='q']
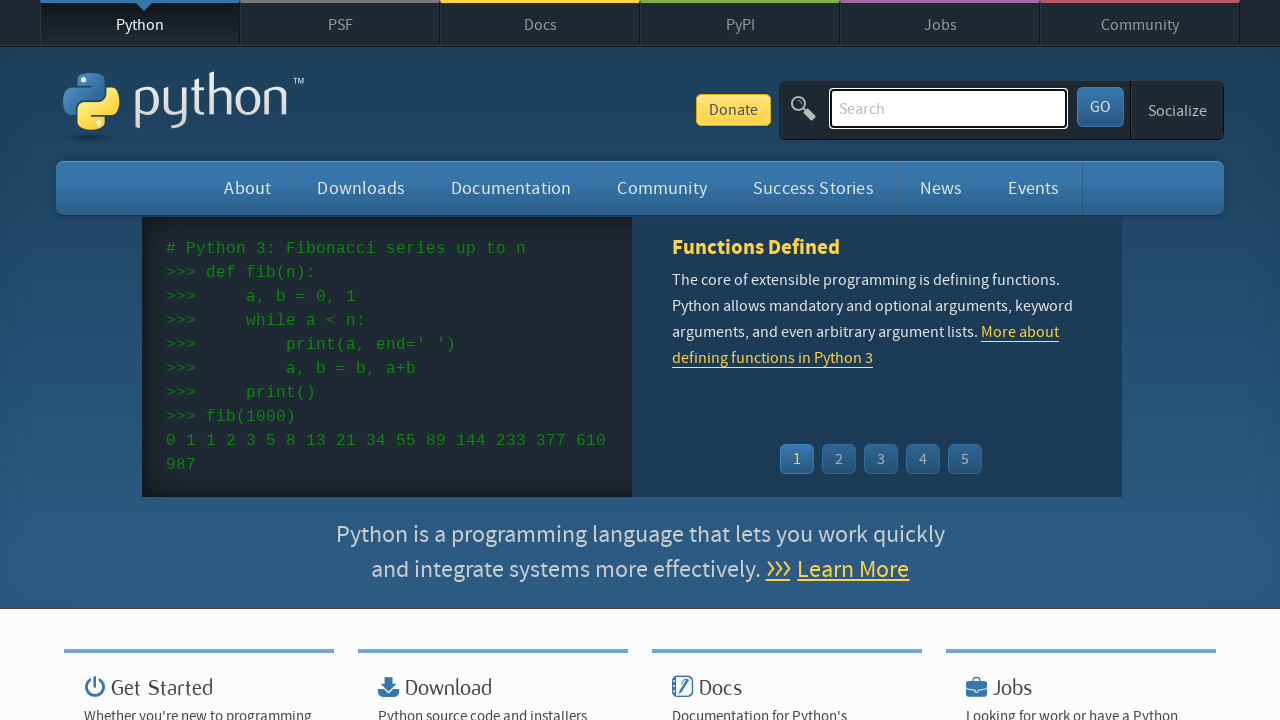

Entered 'pycon' in the search field on input[name='q']
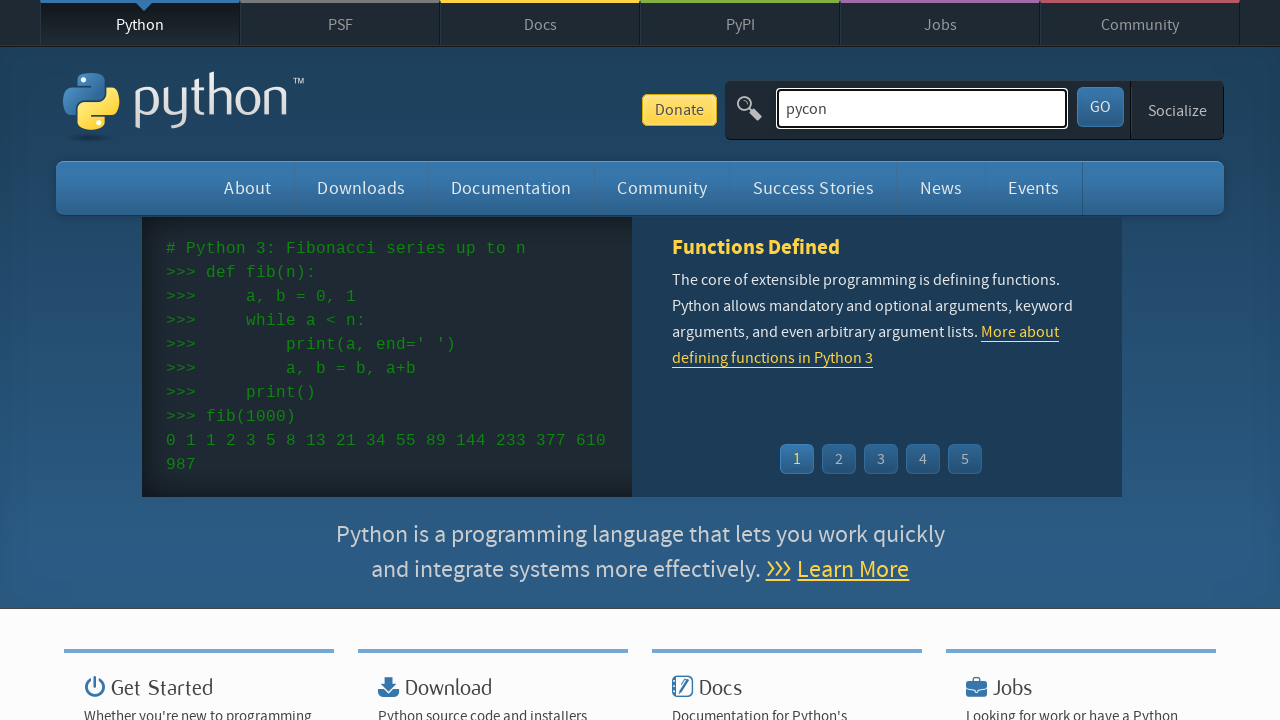

Submitted search by pressing Enter on input[name='q']
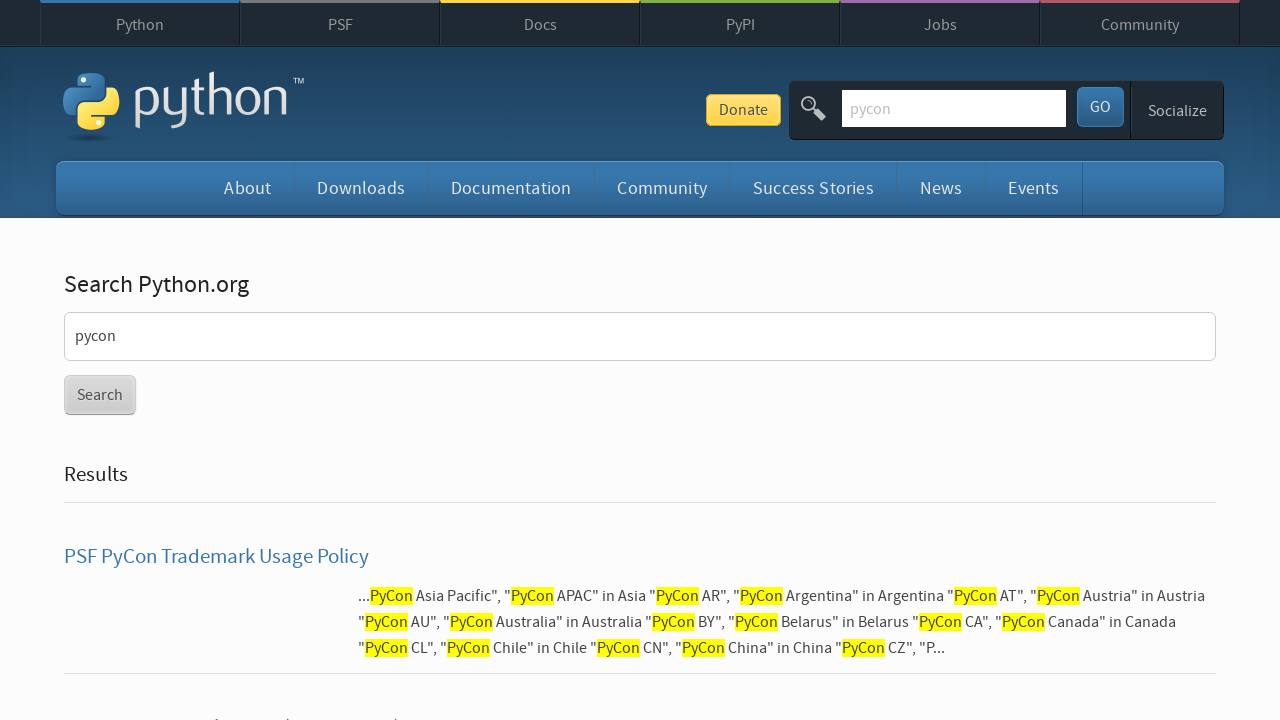

Waited for search results page to load
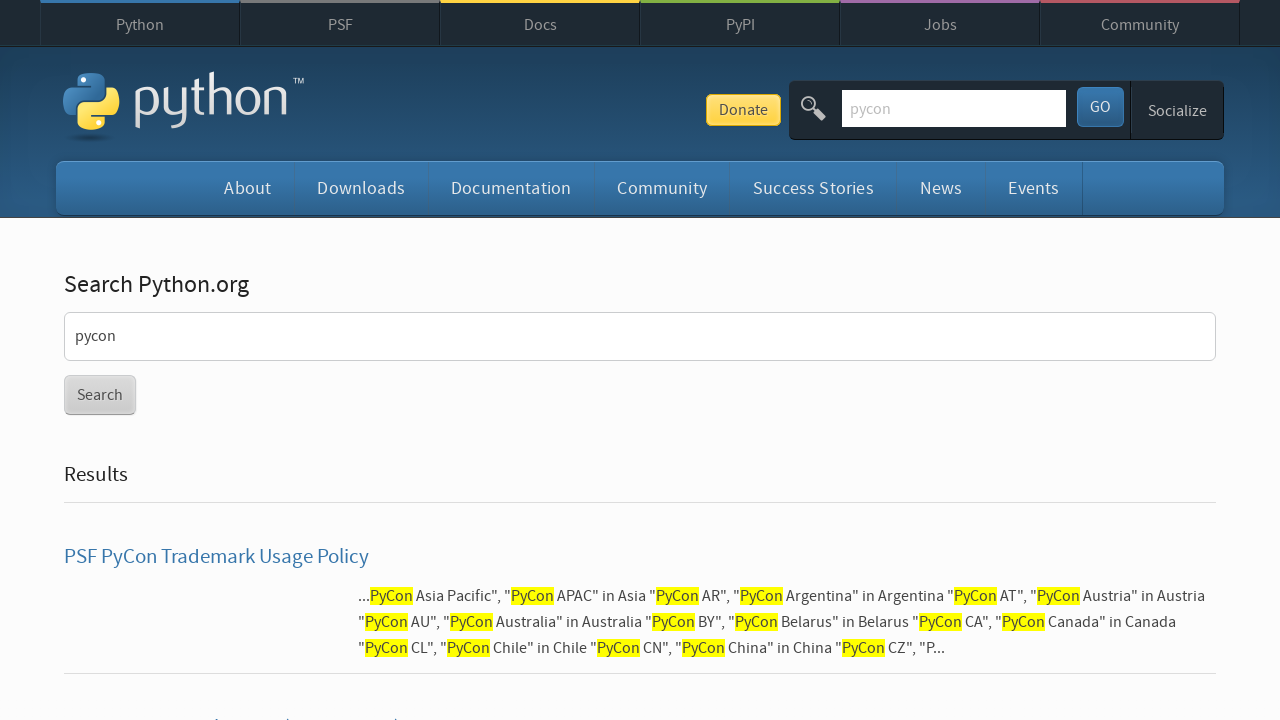

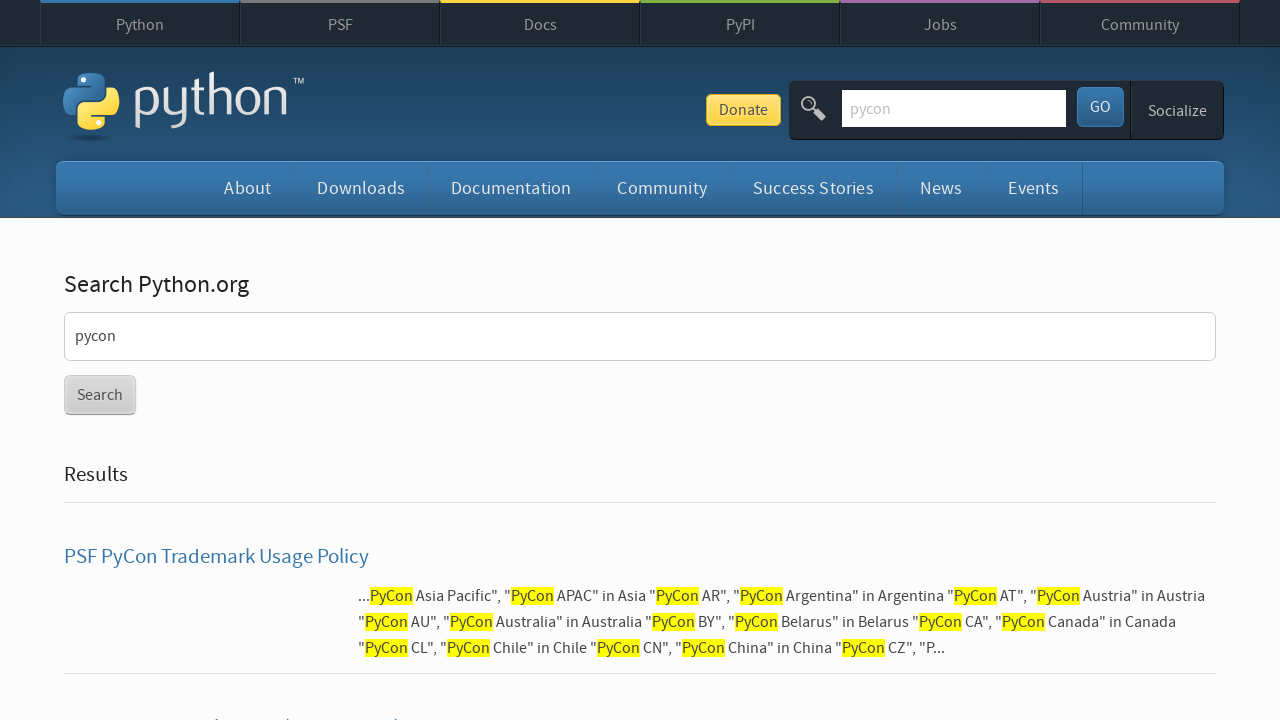